Tests table pagination functionality by iterating through paginated table rows to find a specific student name "Archy J", clicking the next button to navigate through pages until the record is found.

Starting URL: http://syntaxprojects.com/table-pagination-demo.php

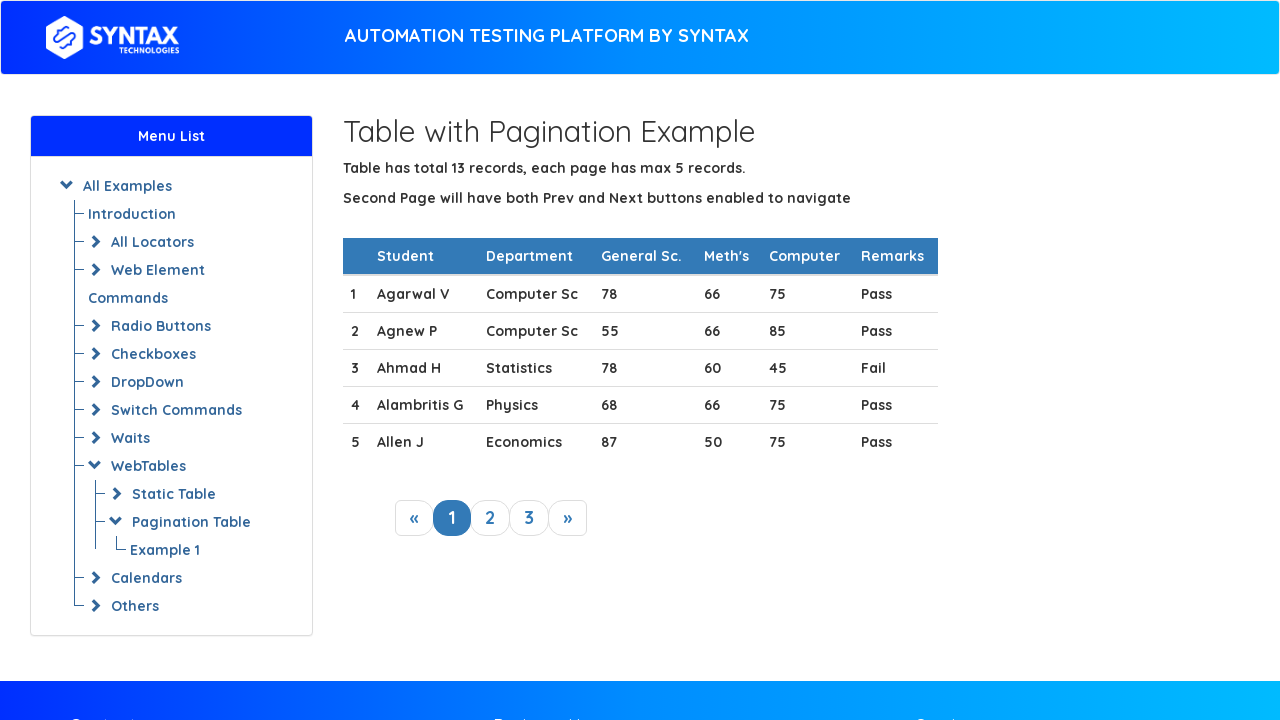

Waited for table with pagination to load
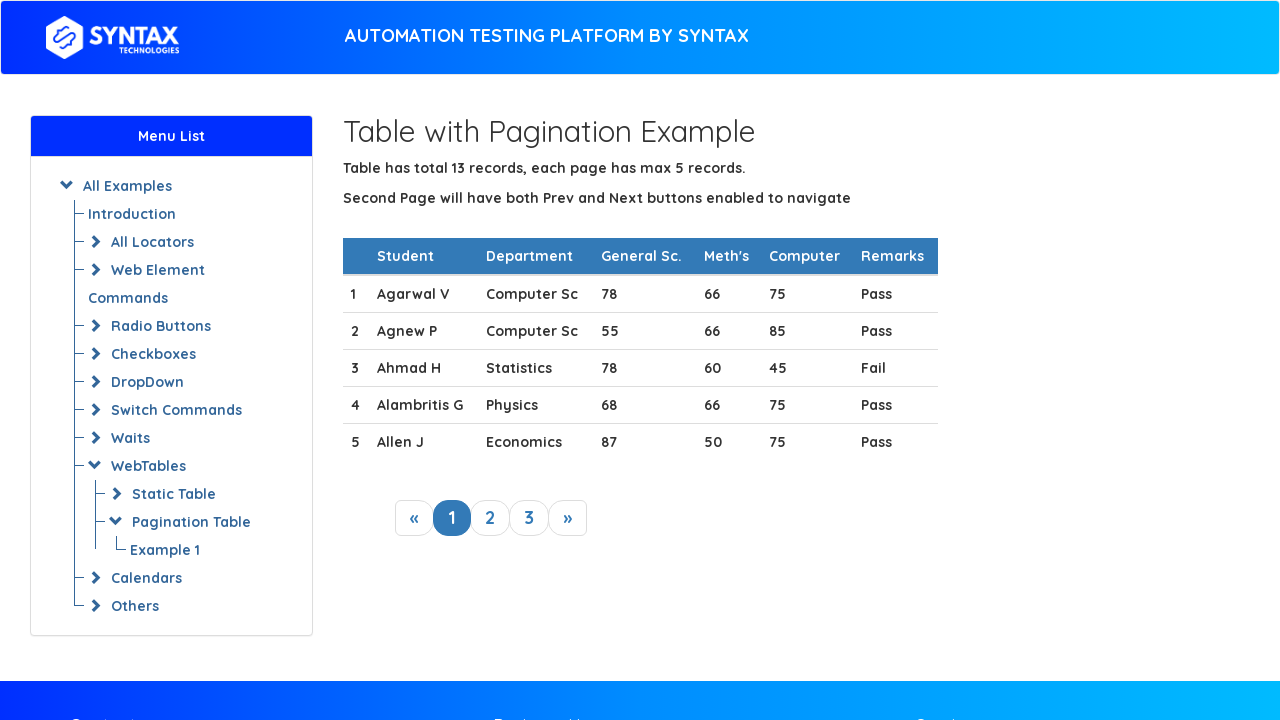

Retrieved 5 table rows from current page
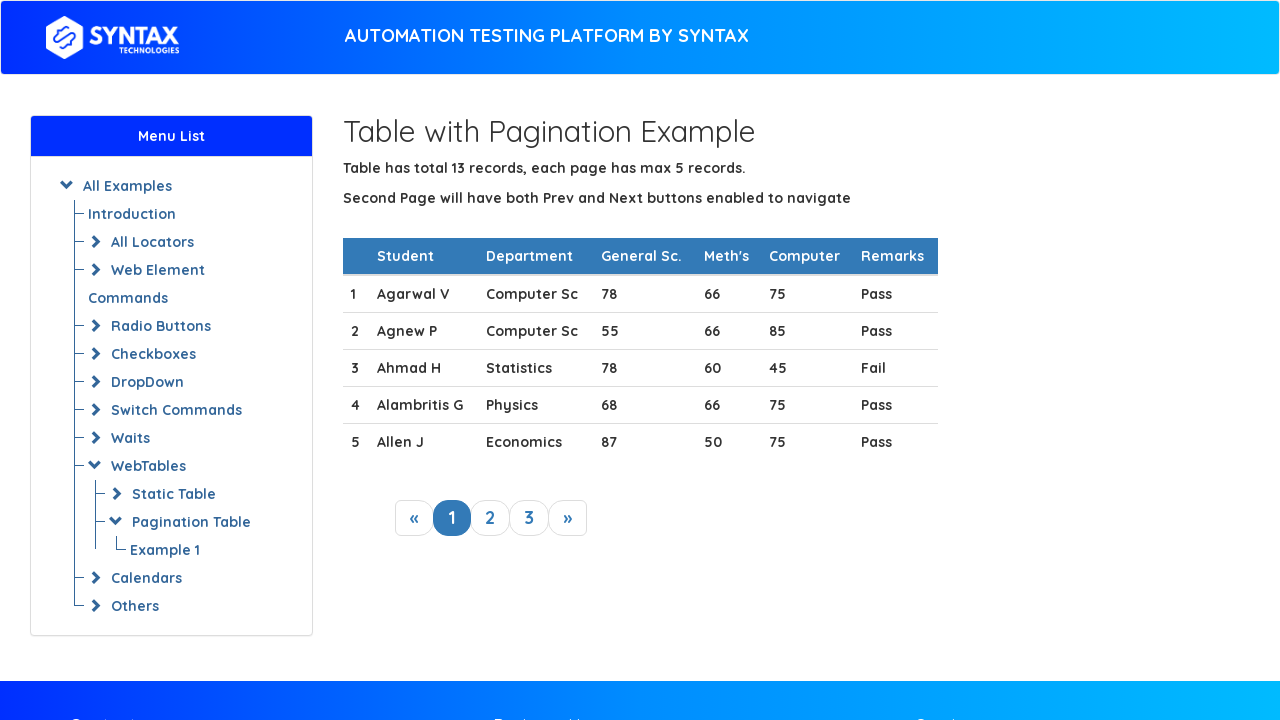

Clicked next button to navigate to next page at (568, 518) on a.next_link
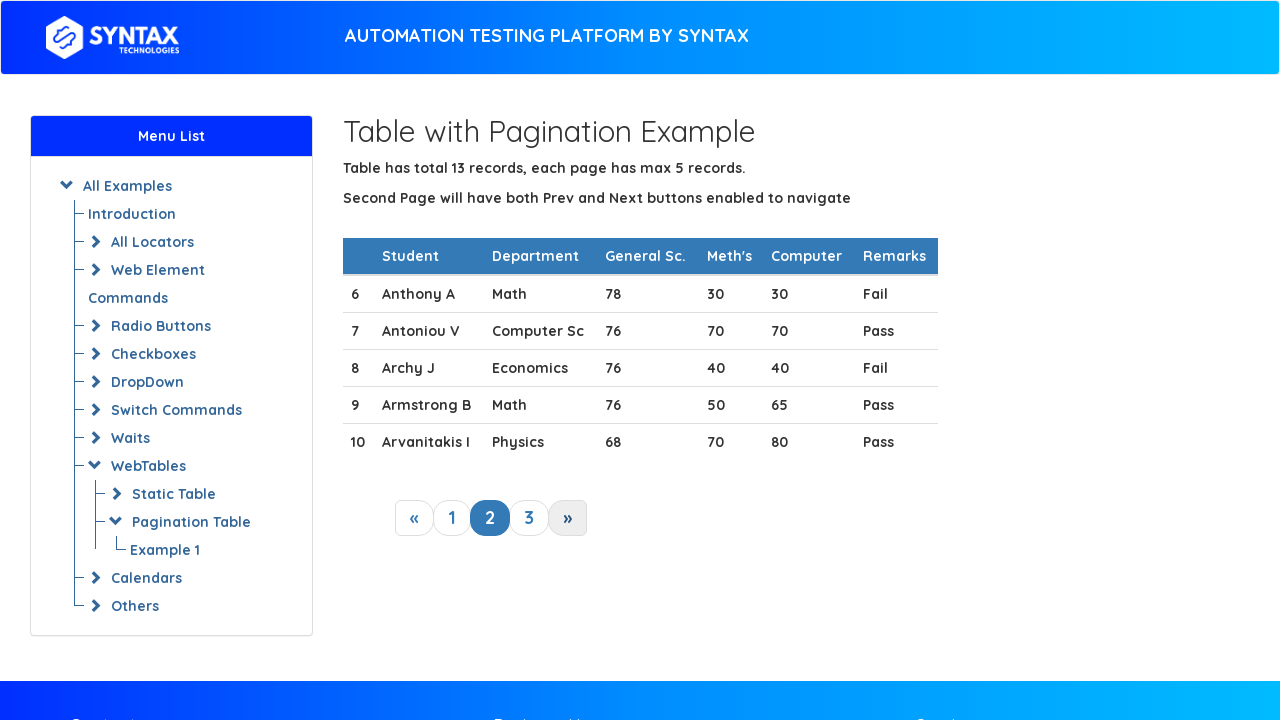

Waited for table to update after pagination
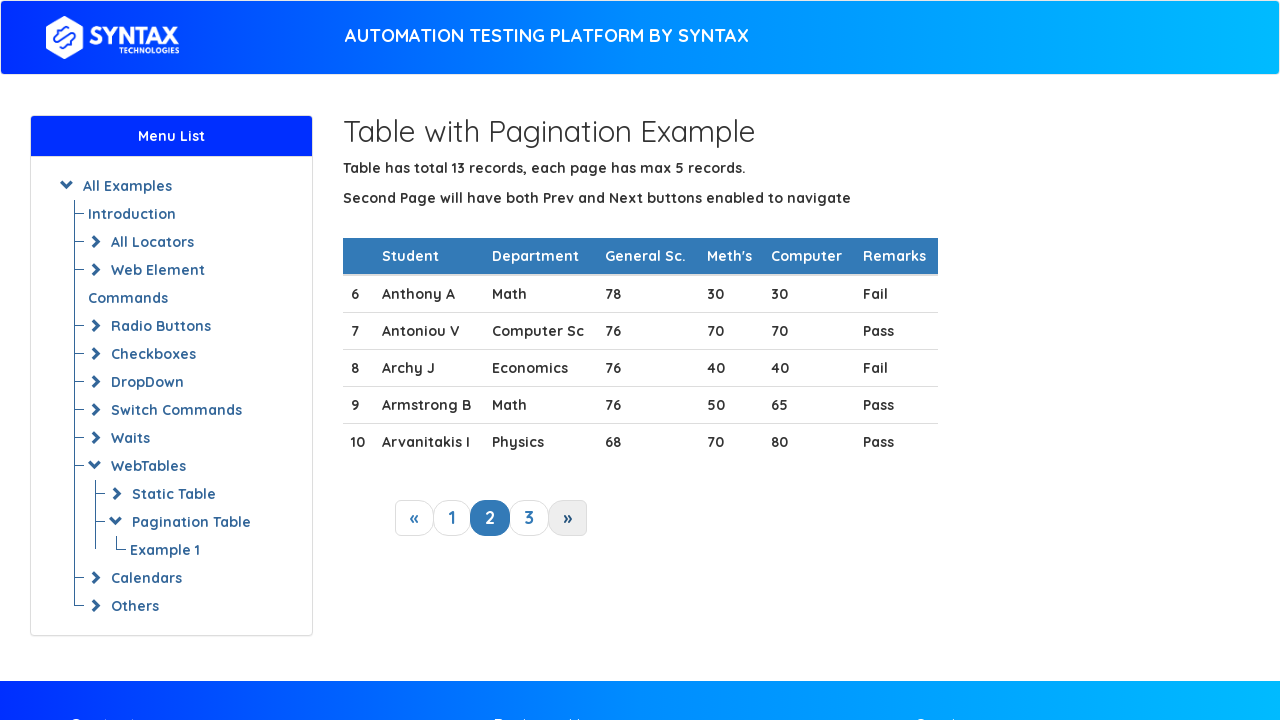

Retrieved 5 table rows from current page
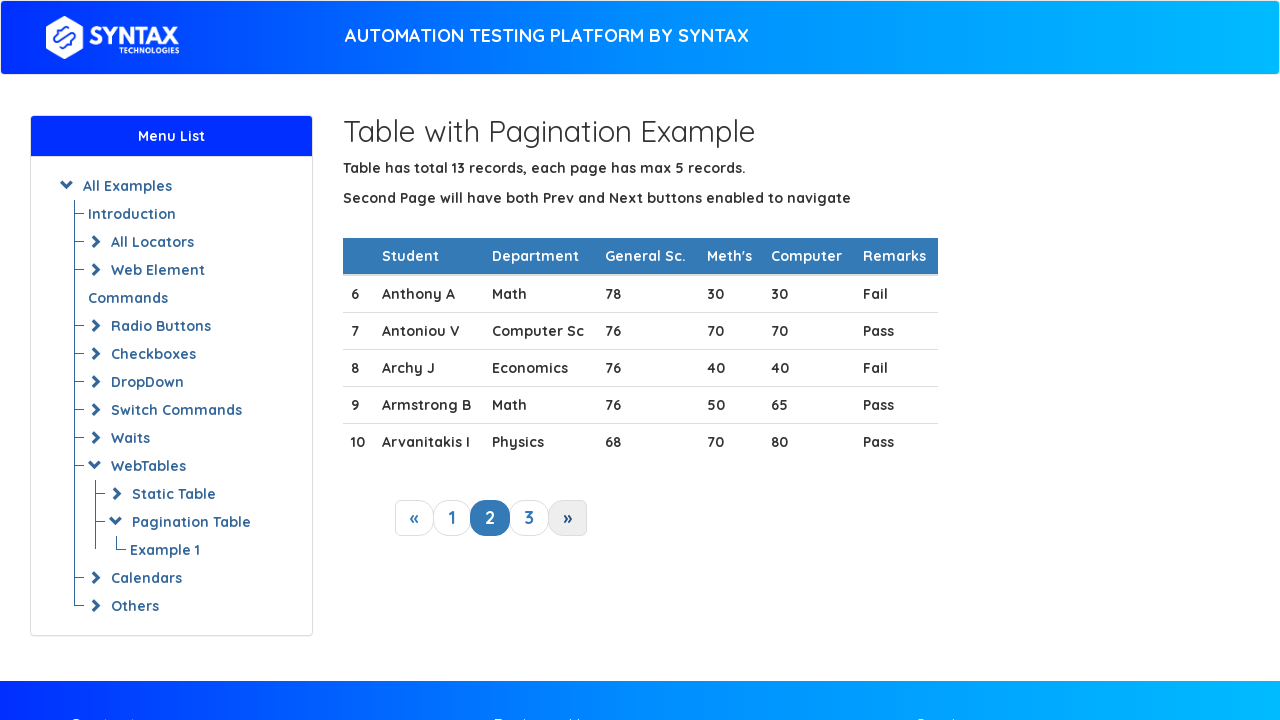

Found 'Archy J' in row 3
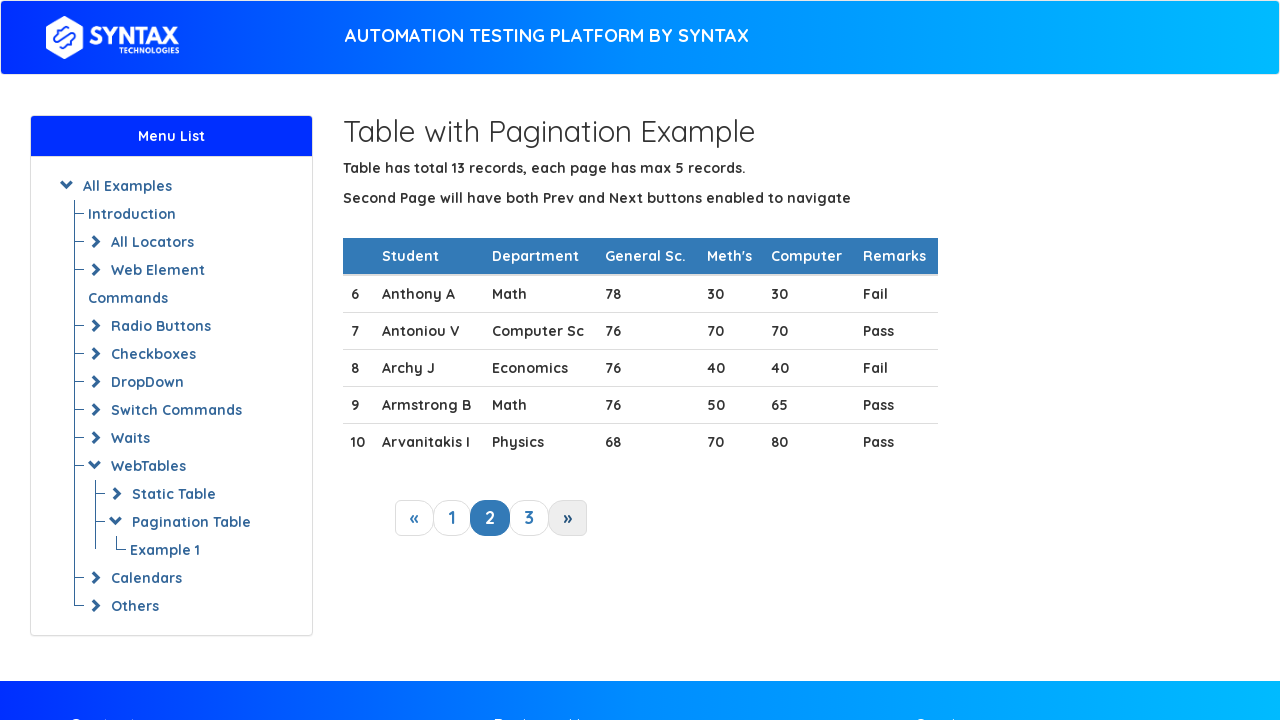

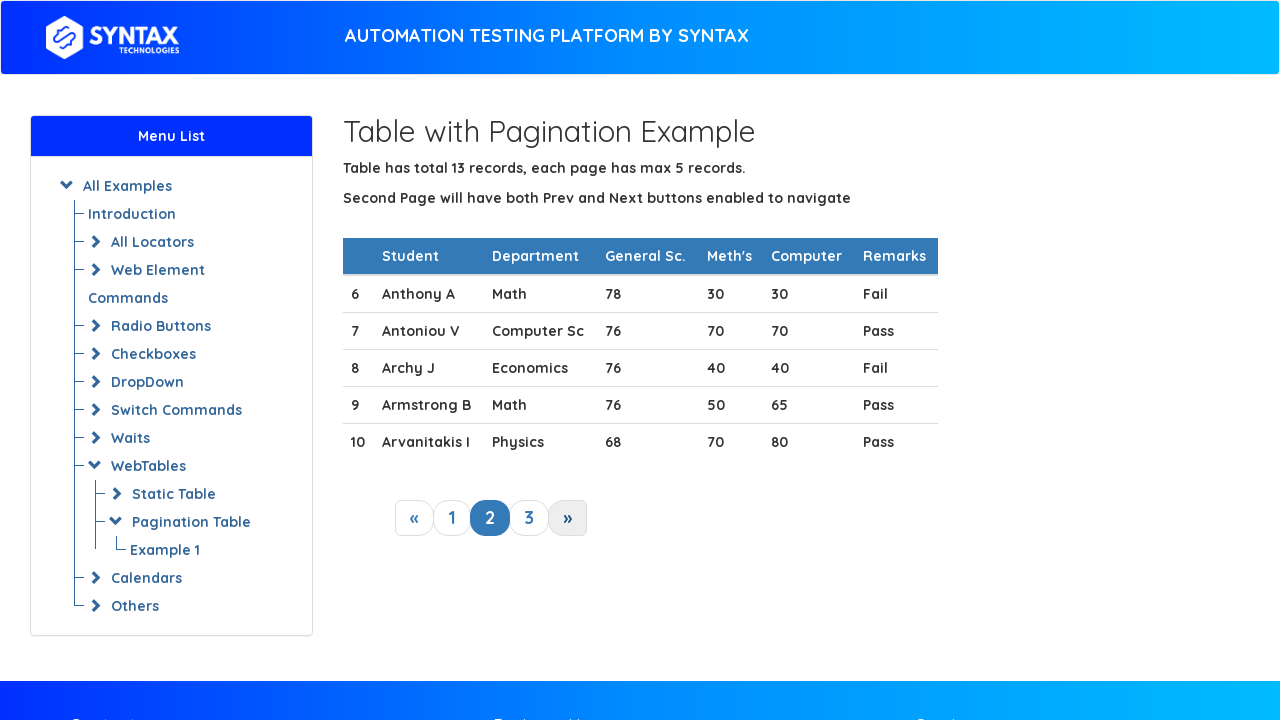